Navigates to Vanguard investor homepage and waits for content to load

Starting URL: https://investor.vanguard.com/home/

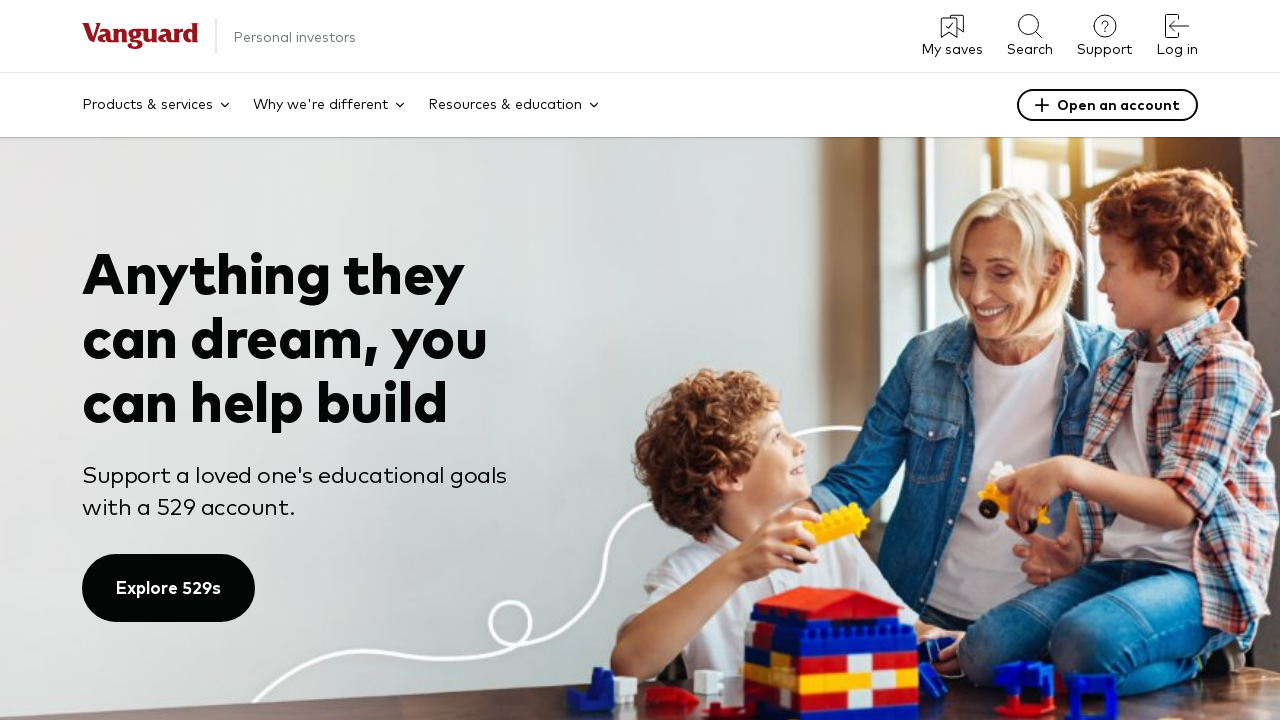

Waited 2000ms for initial page load
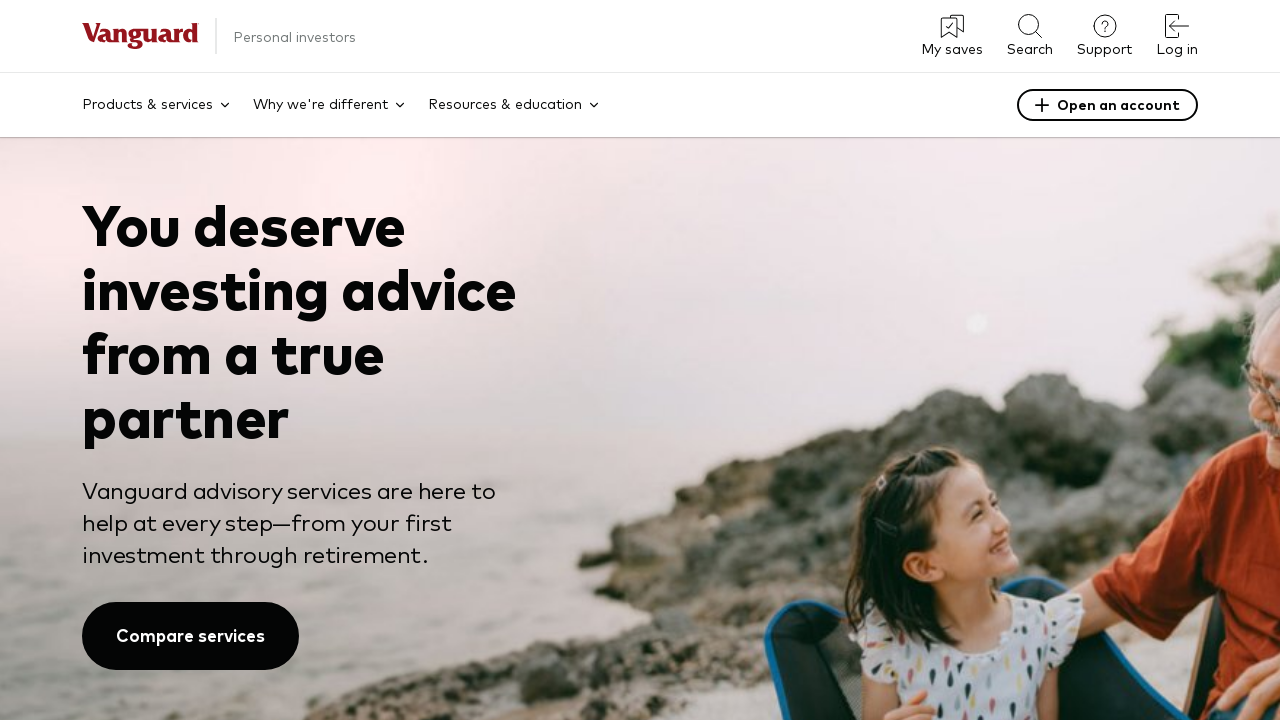

Waited for network idle state on Vanguard investor homepage
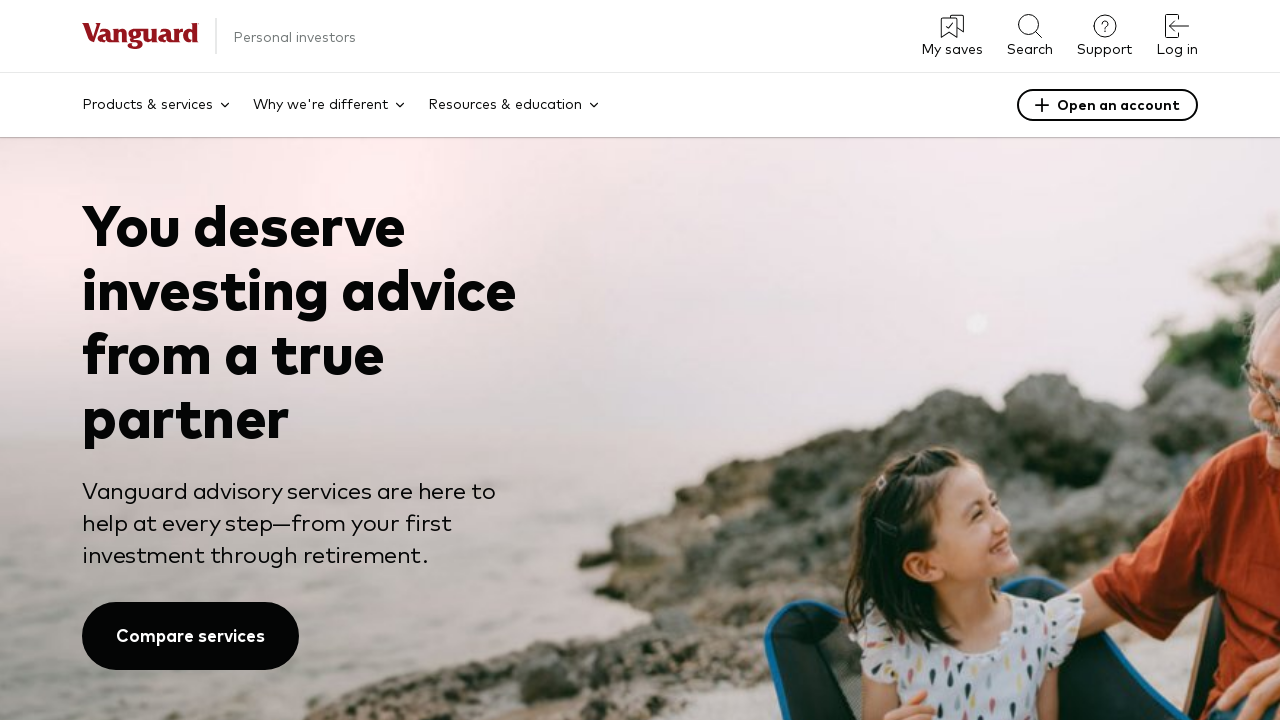

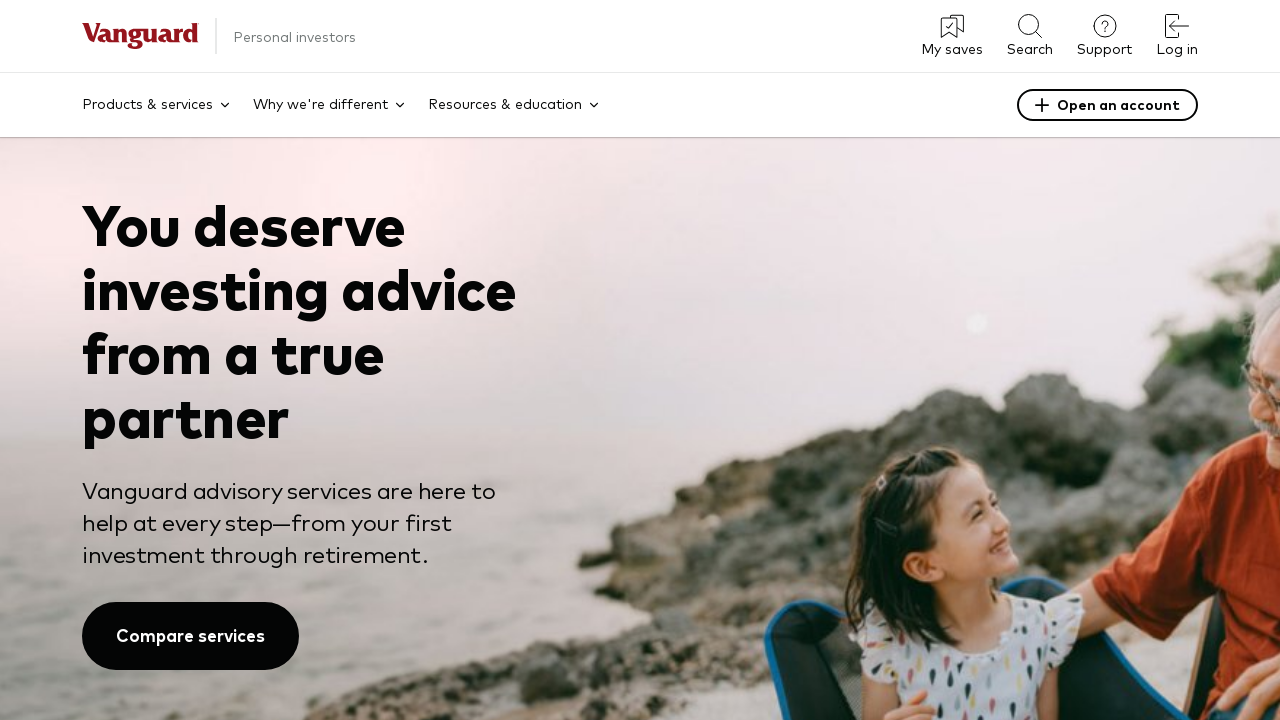